Tests checkbox functionality by checking a checkbox and verifying the confirmation message appears

Starting URL: https://test.k6.io/browser.php

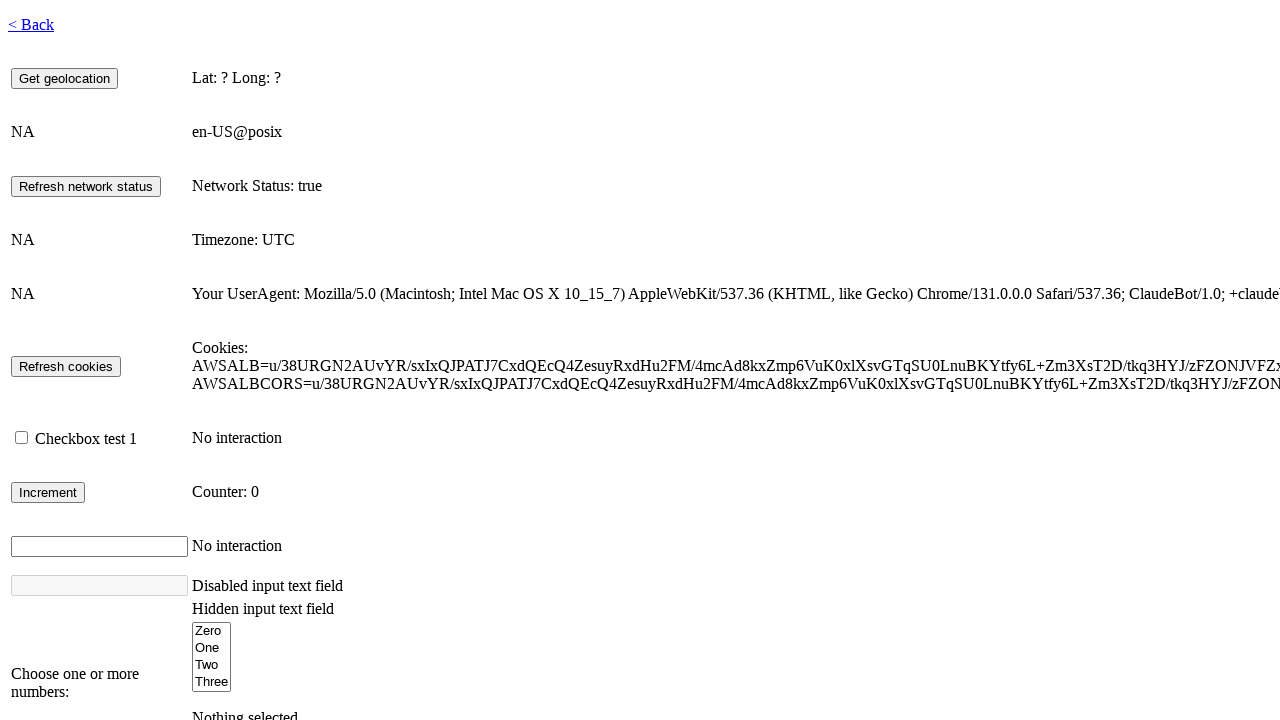

Checked the checkbox element at (22, 438) on #checkbox1
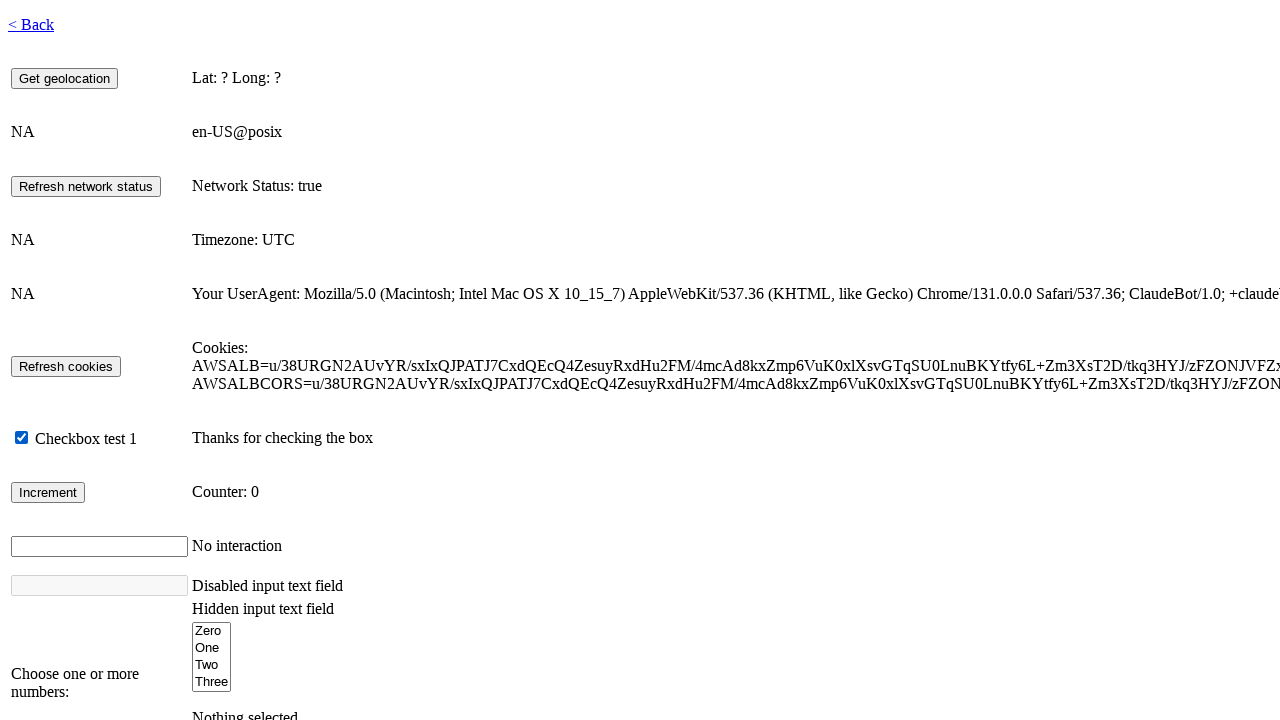

Confirmation message appeared in info display
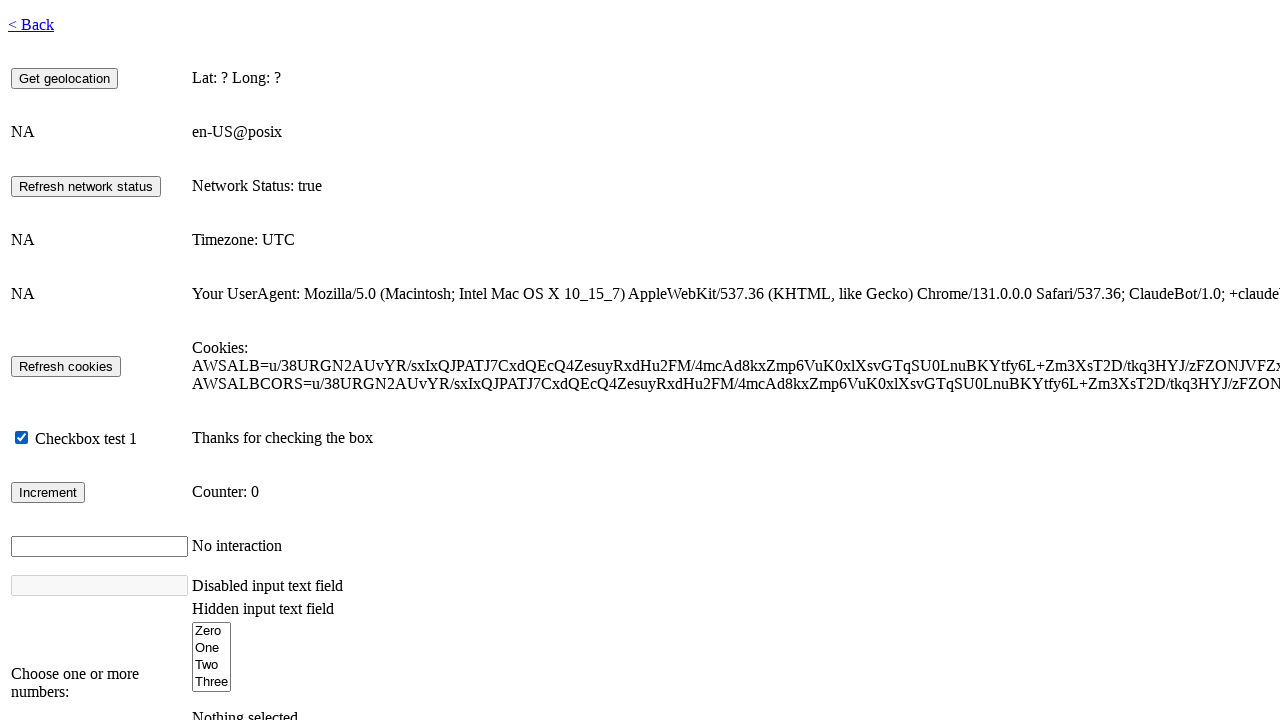

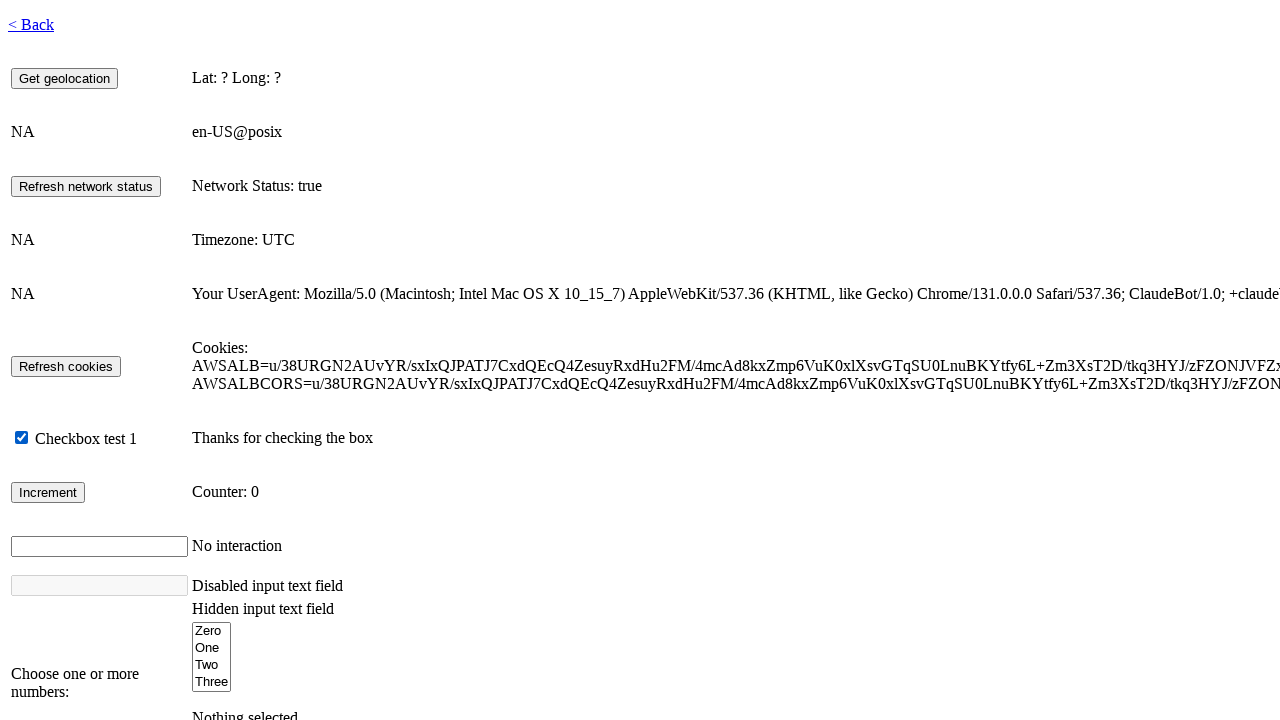